Tests handling of a JavaScript confirm dialog by checking its text and accepting it

Starting URL: https://the-internet.herokuapp.com/javascript_alerts

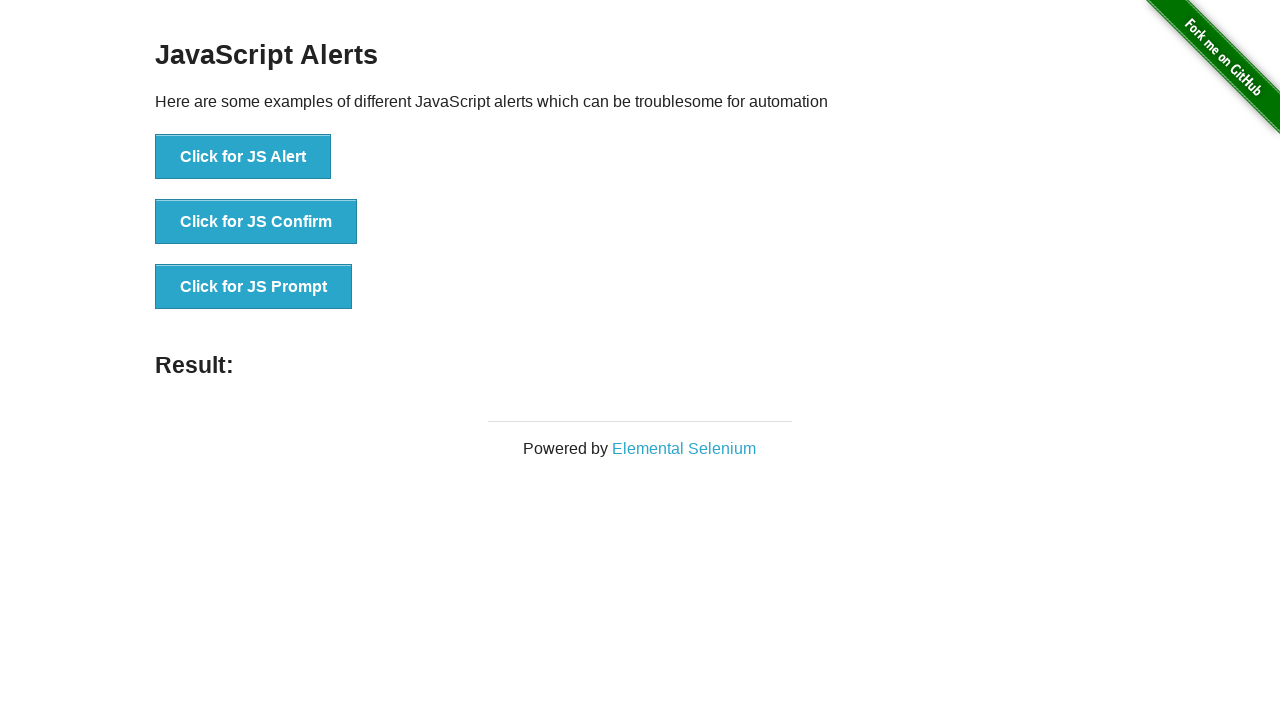

Set up dialog handler to accept confirm dialogs
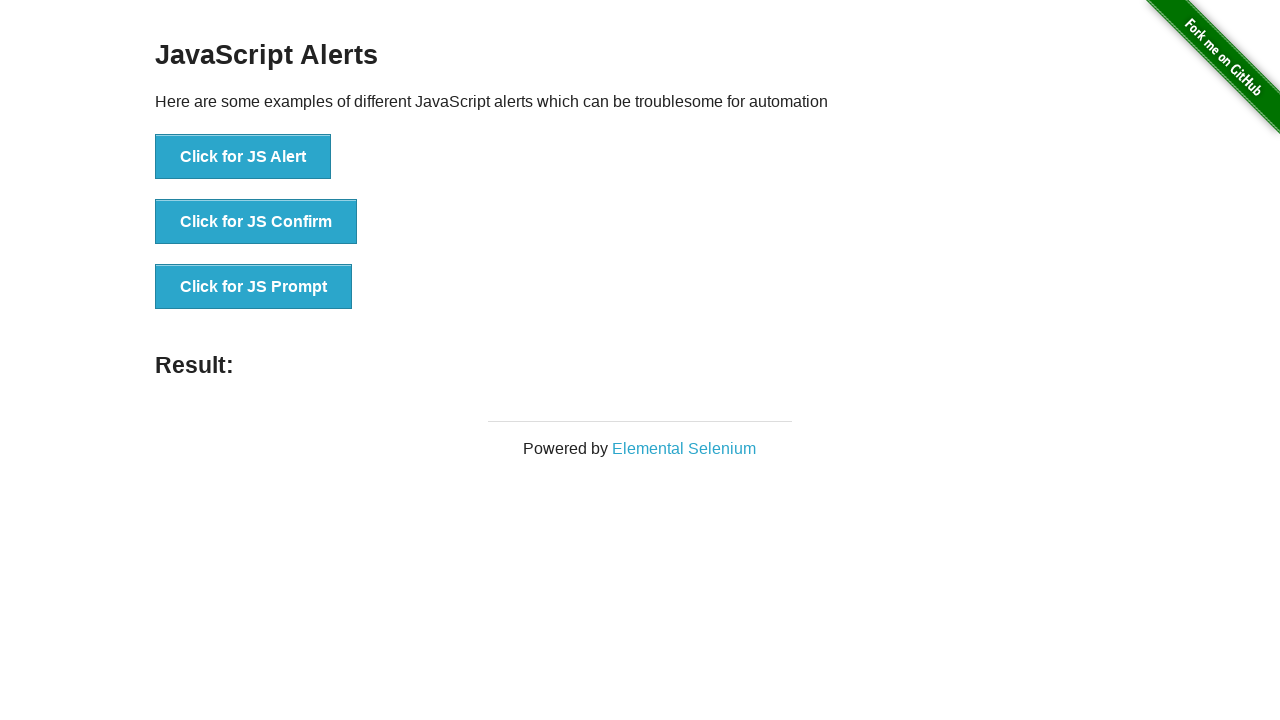

Clicked button to trigger JS Confirm dialog at (256, 222) on xpath=//button[.='Click for JS Confirm']
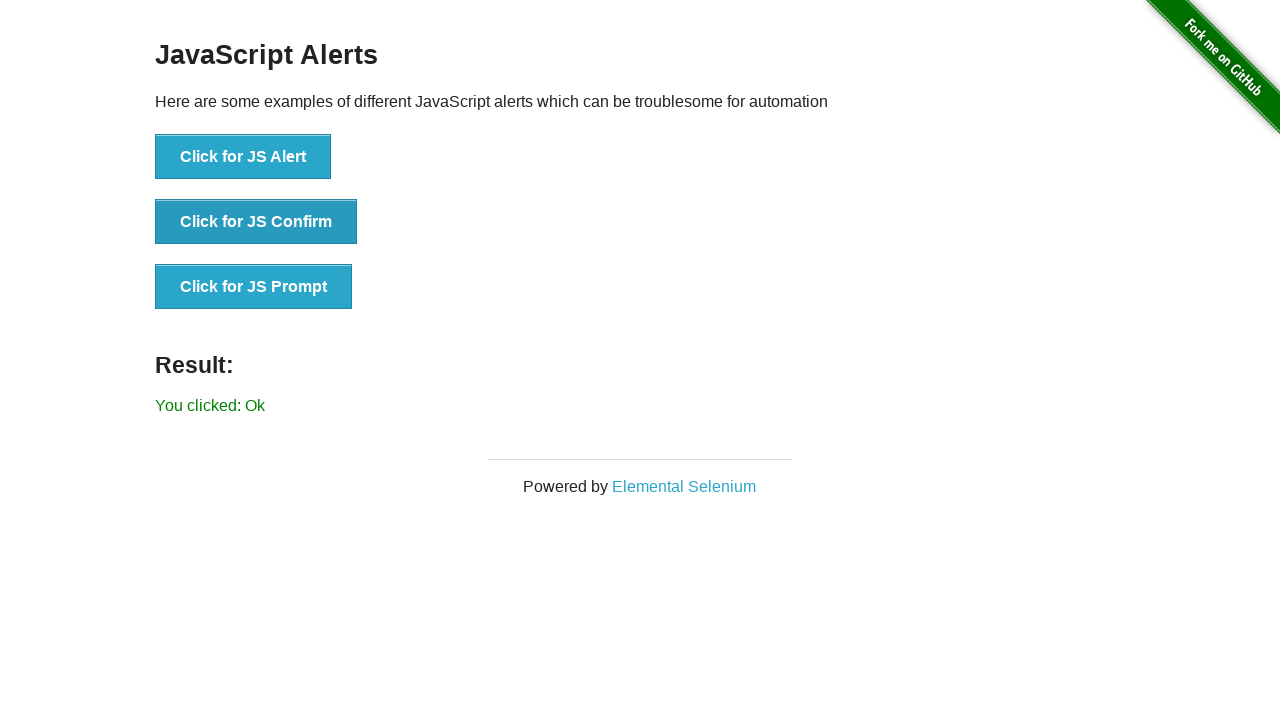

Confirmed dialog was accepted and result message appeared
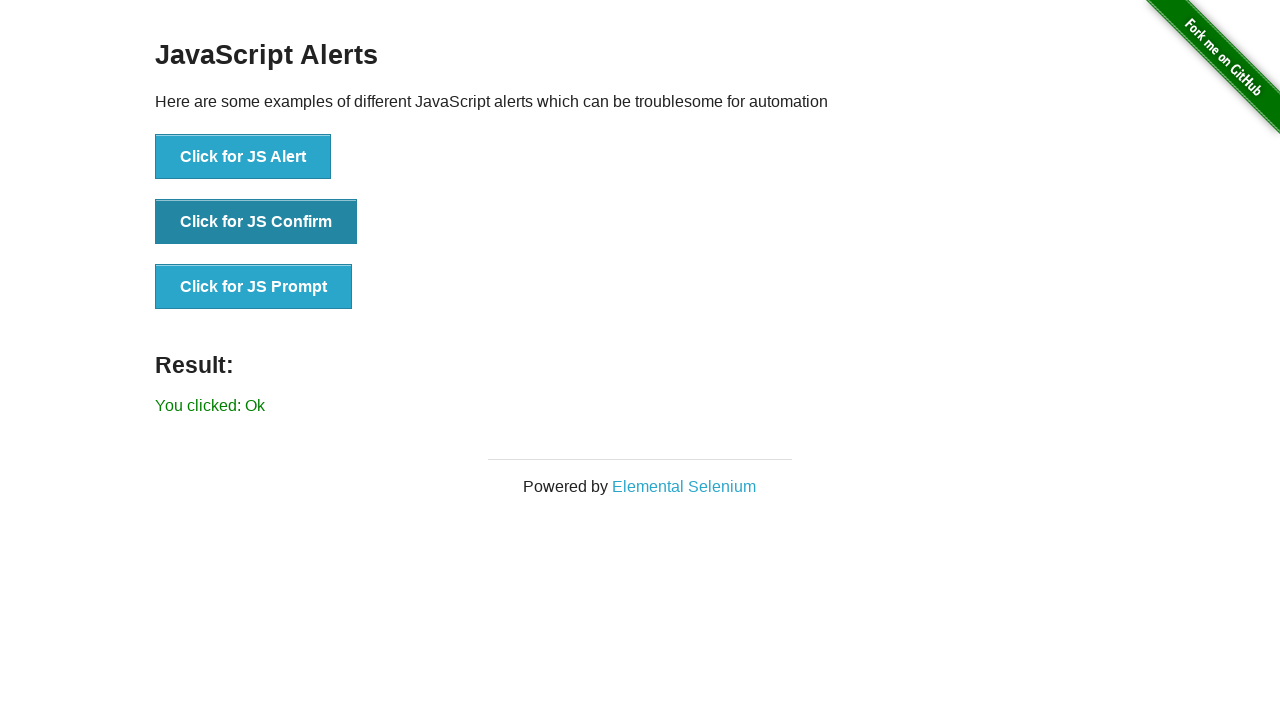

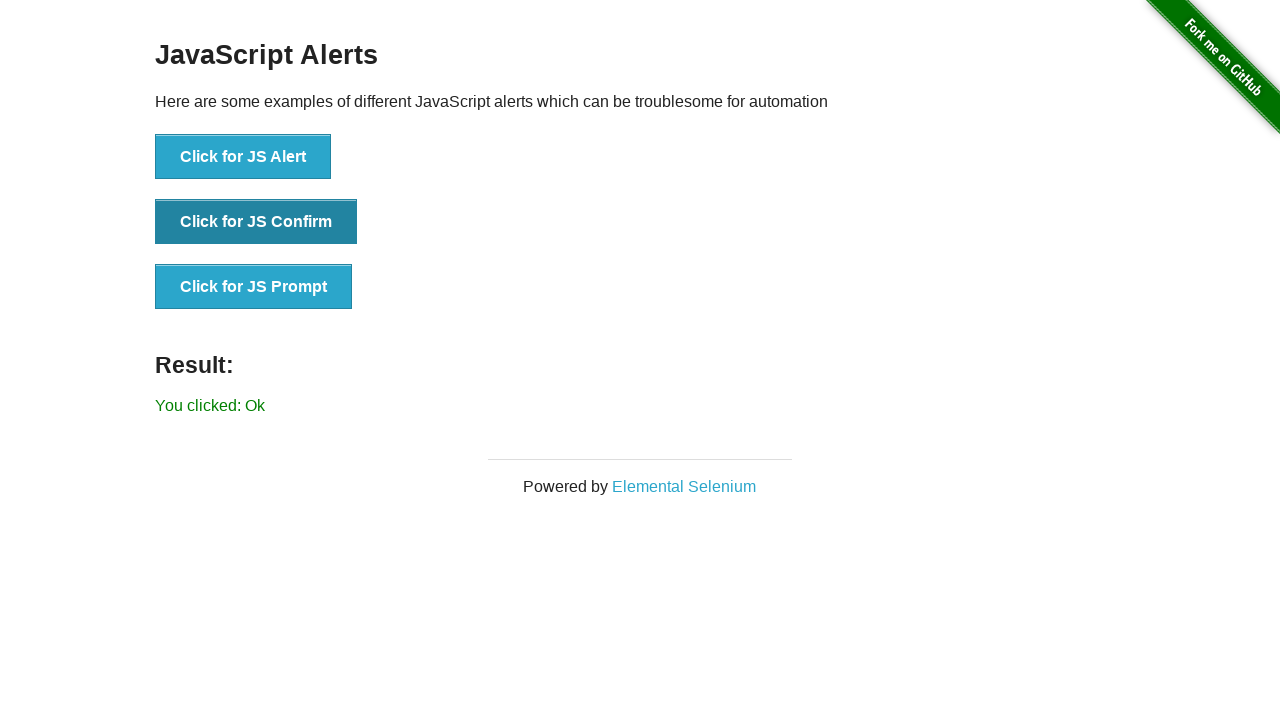